Verifies that the blog page has pagination links

Starting URL: https://pythonforthelab.com/blog/

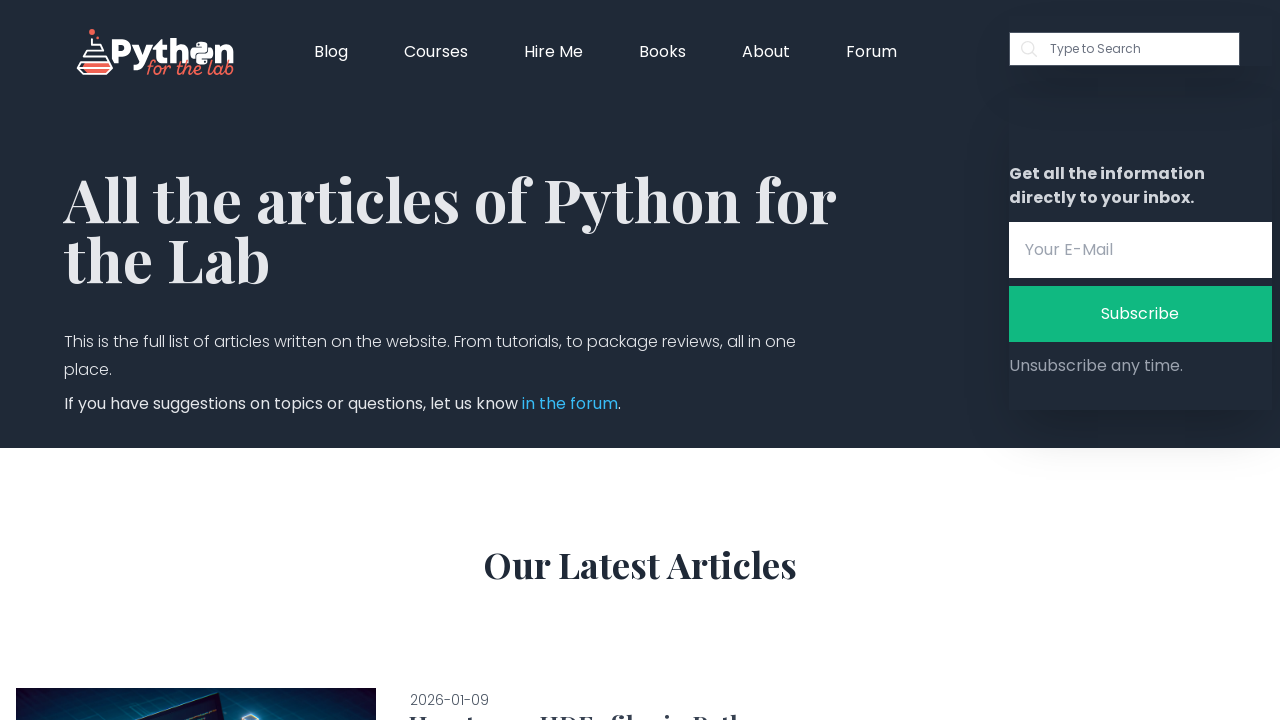

Navigated to blog page
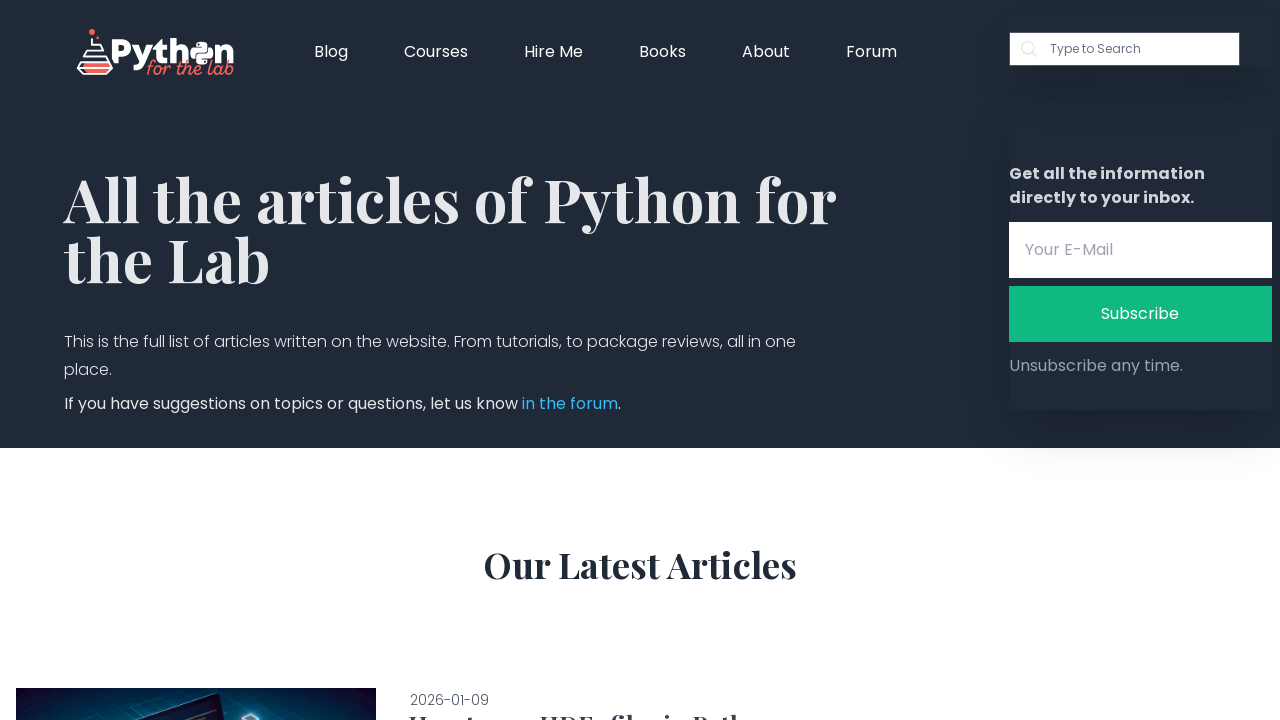

Located pagination elements
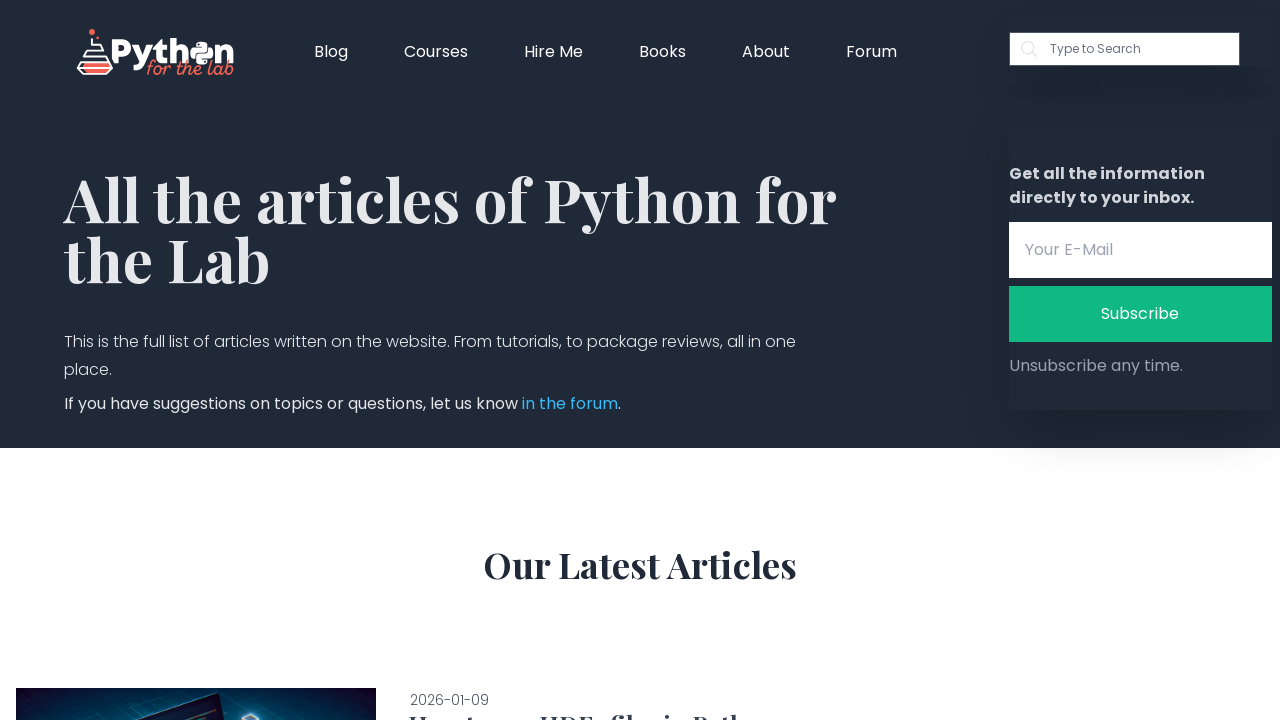

Verified that pagination has at least 5 links
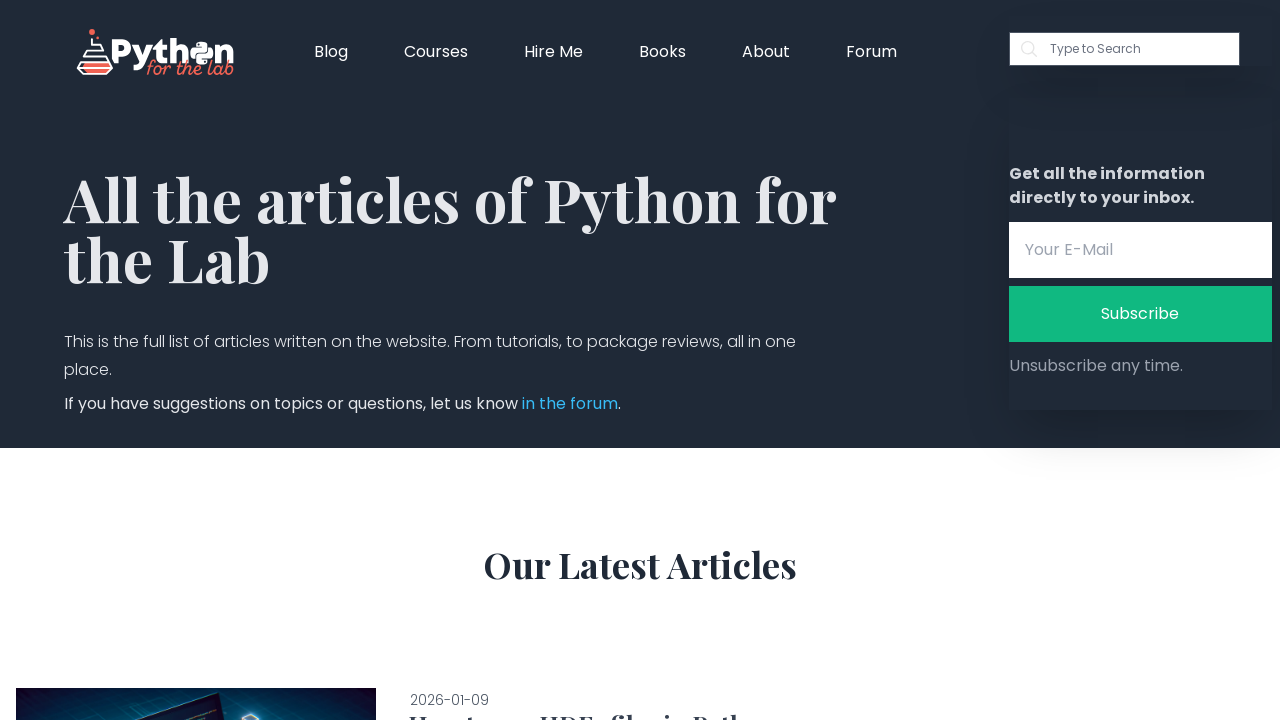

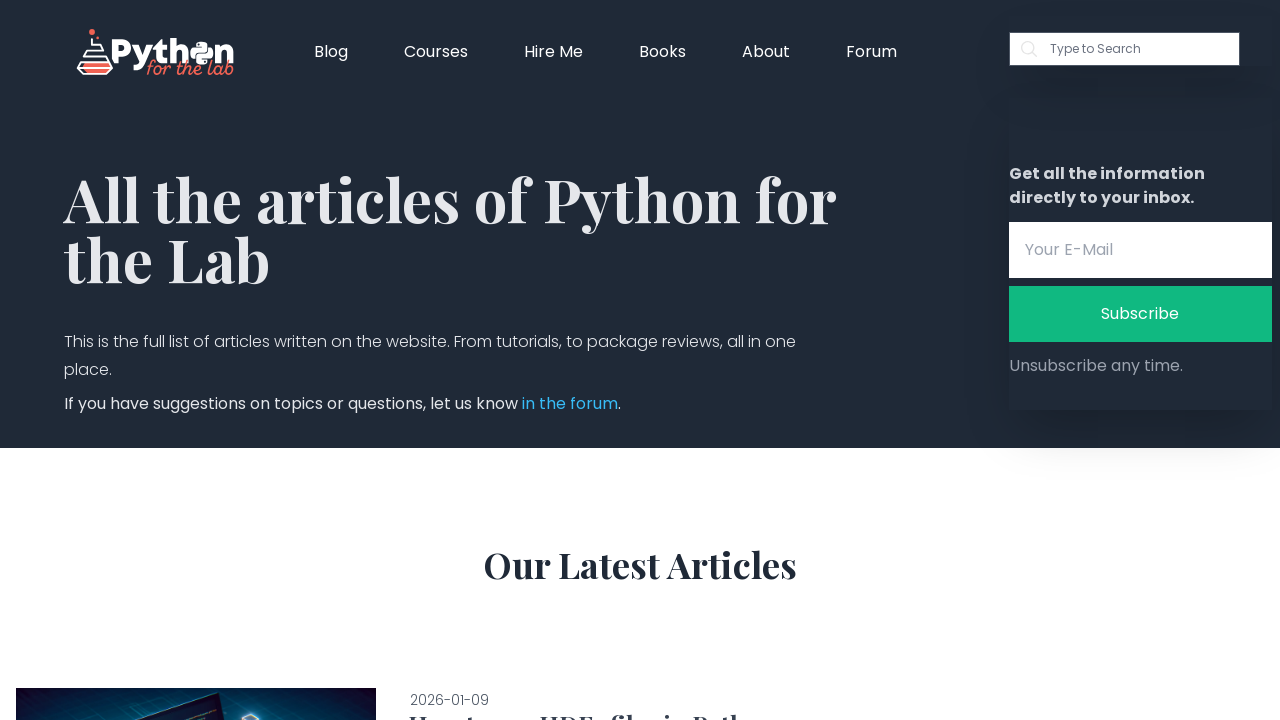